Tests accepting a simple JavaScript alert by clicking a button that triggers the alert and then accepting it

Starting URL: https://letcode.in/alert

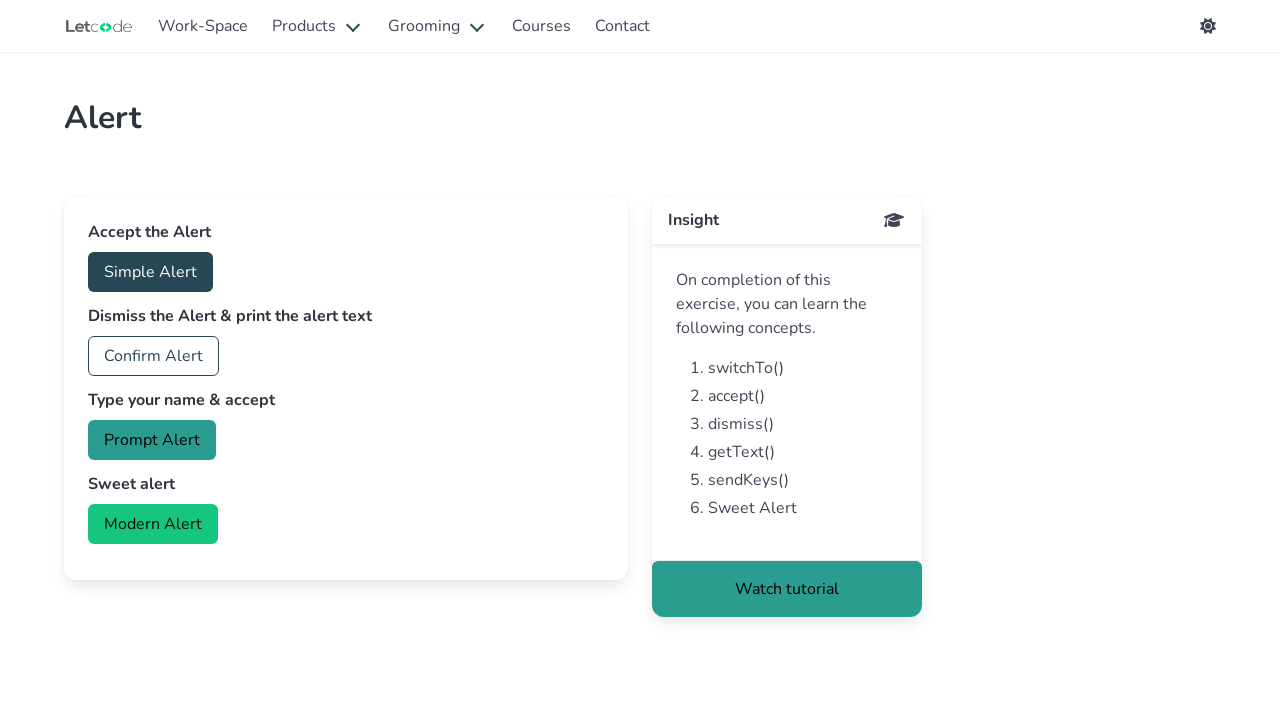

Navigated to alert test page
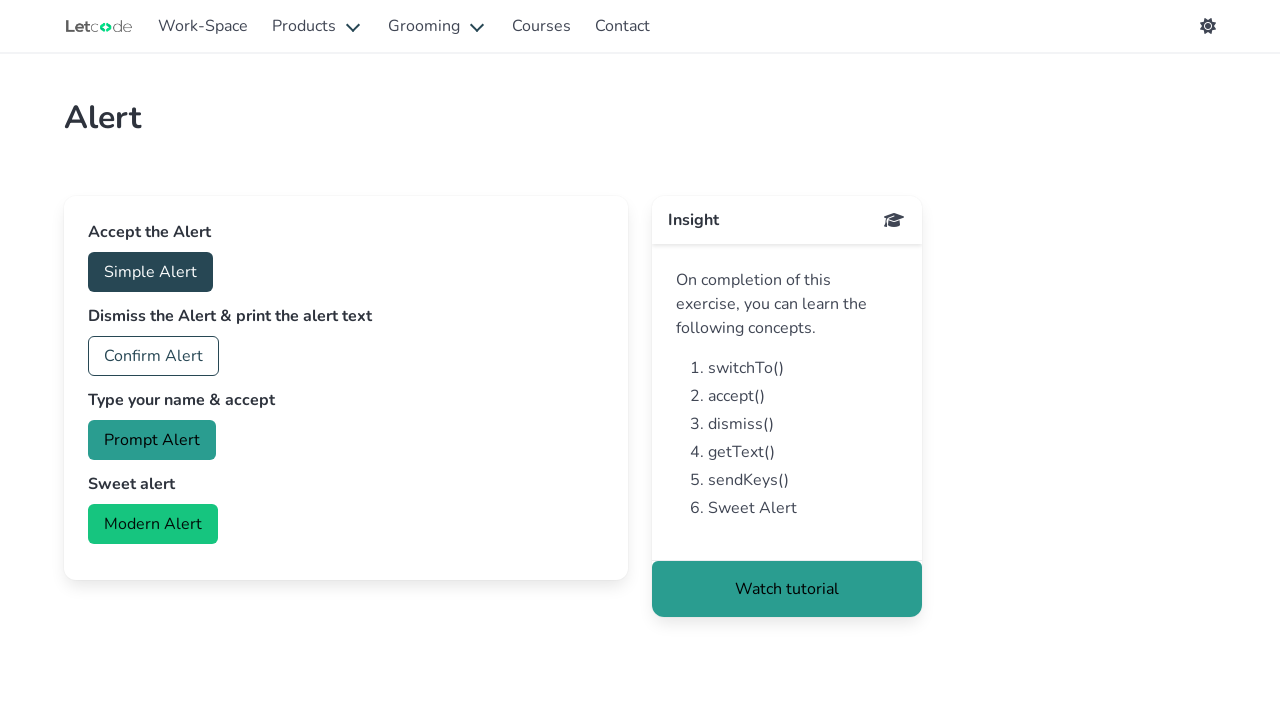

Set up dialog handler to accept alerts
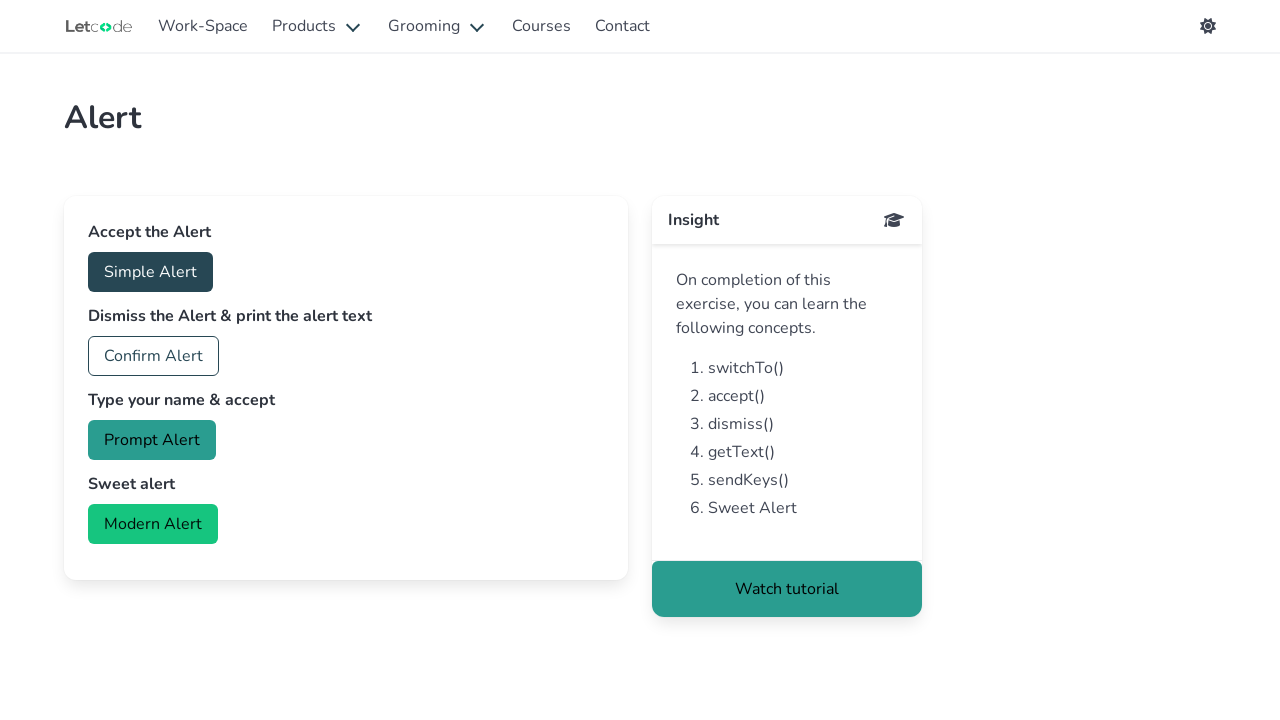

Clicked button to trigger JavaScript alert at (150, 272) on #accept
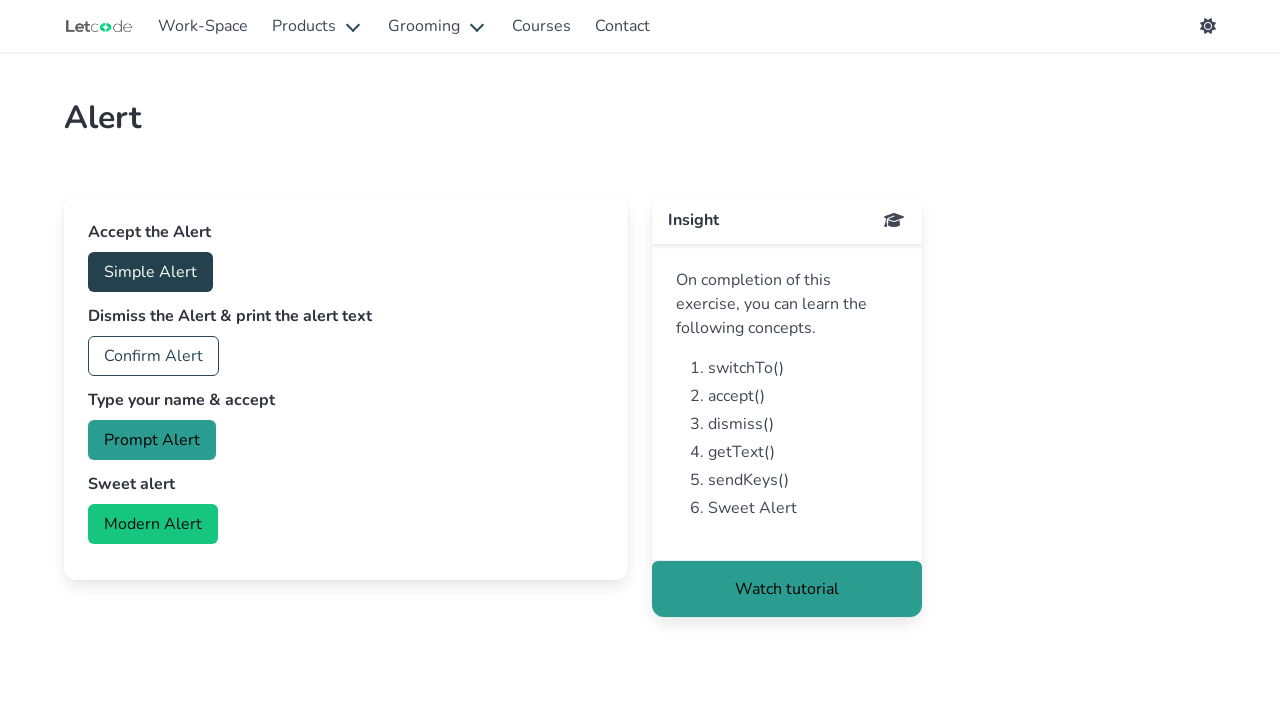

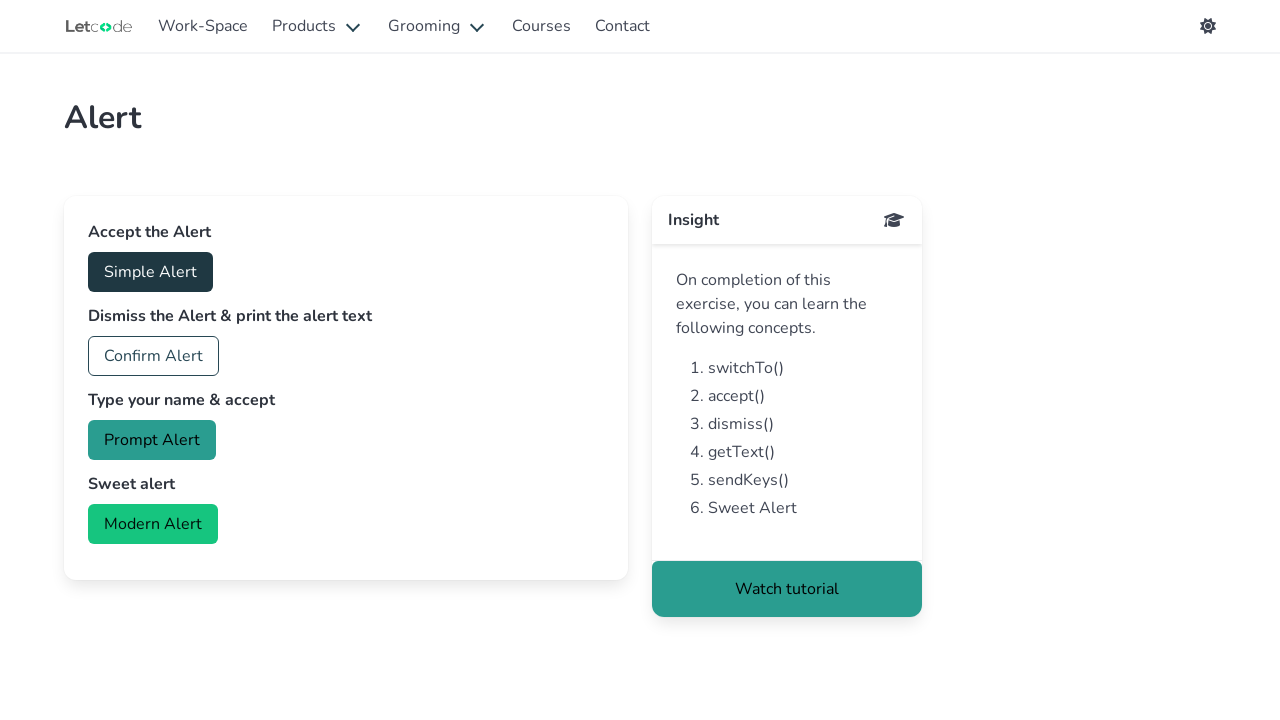